Tests e-commerce shopping cart functionality by adding specific items (Cucumber, Onion, Potato, Tomato) to the cart, proceeding to checkout, and applying a promo code to verify discount functionality.

Starting URL: https://rahulshettyacademy.com/seleniumPractise/#/

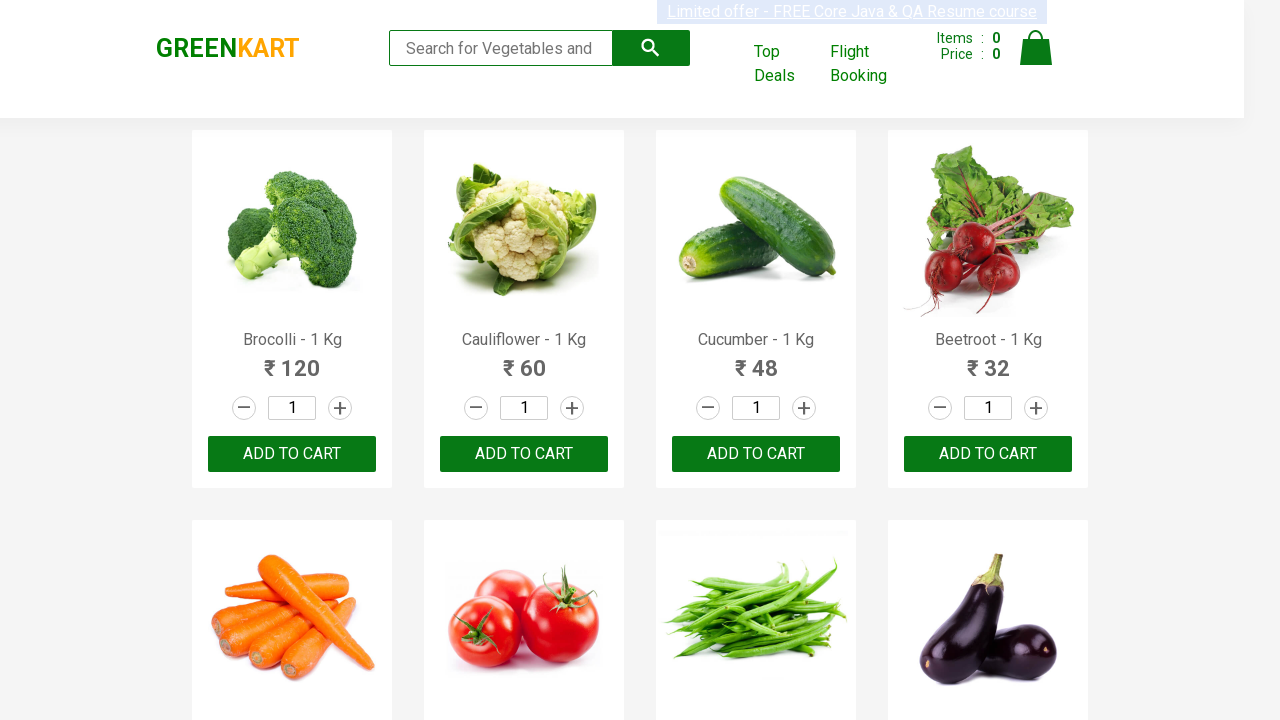

Waited for product names to load on the page
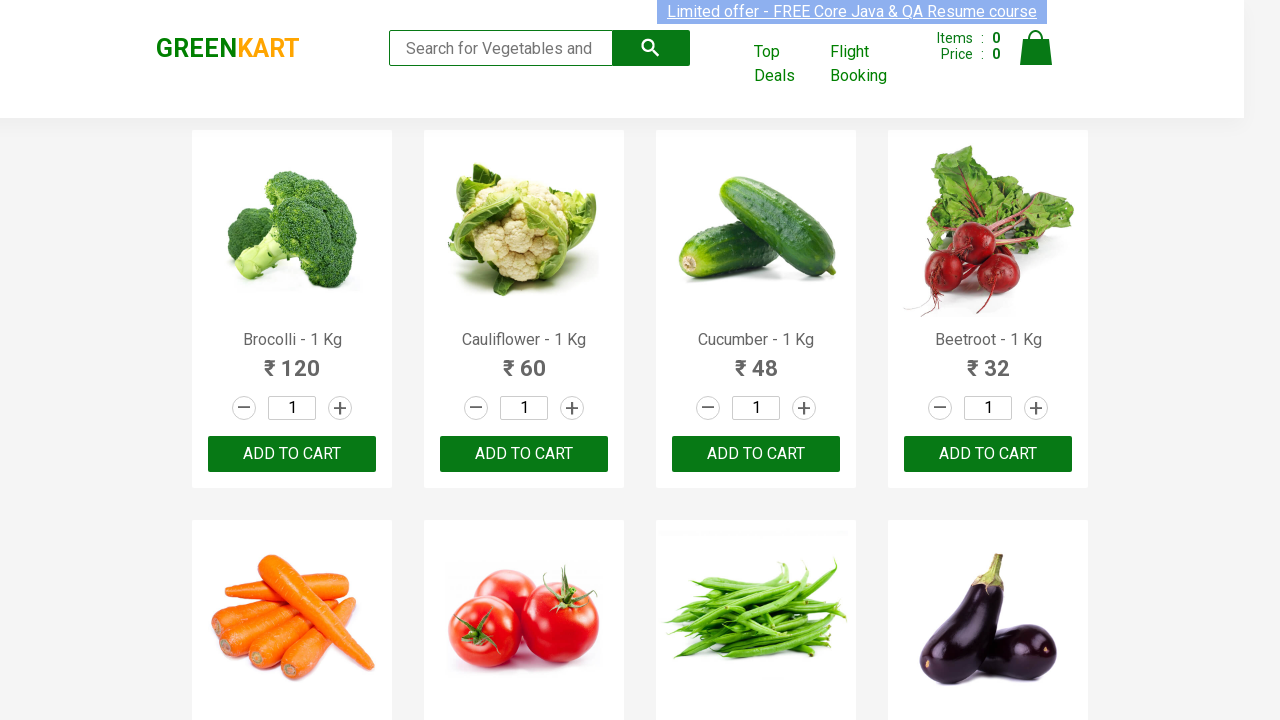

Retrieved all product elements from the page
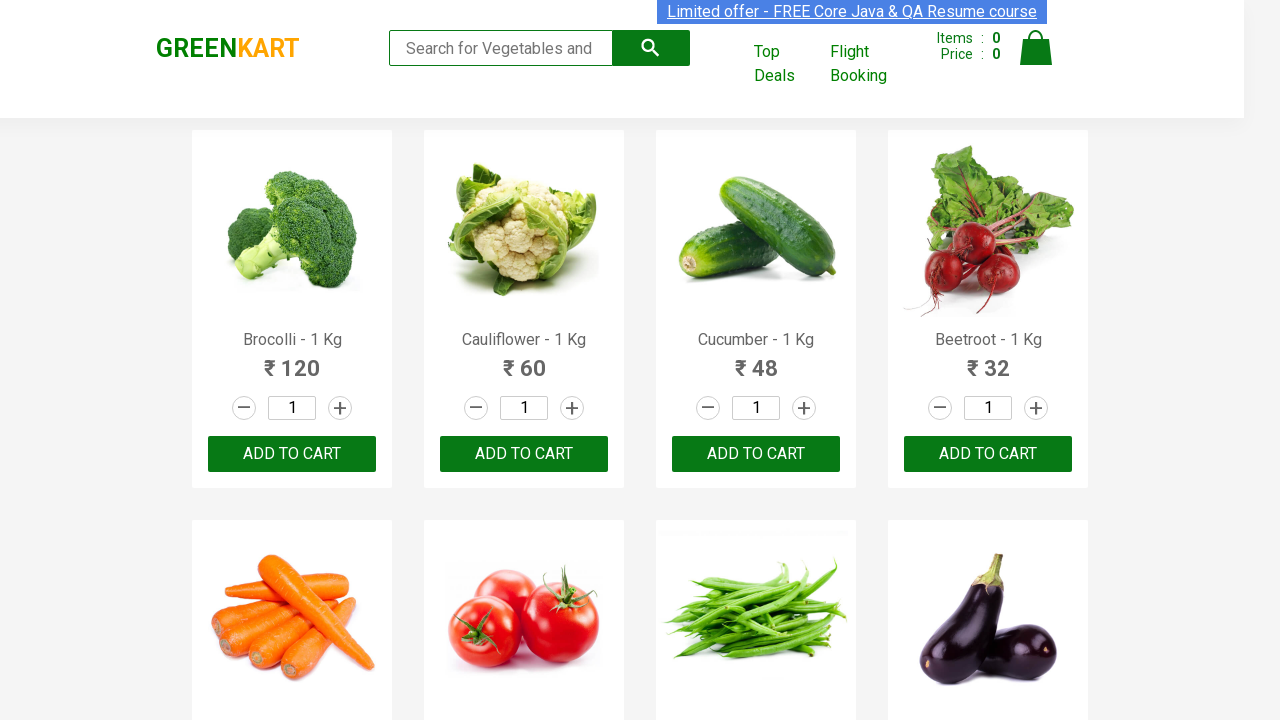

Retrieved all add to cart buttons
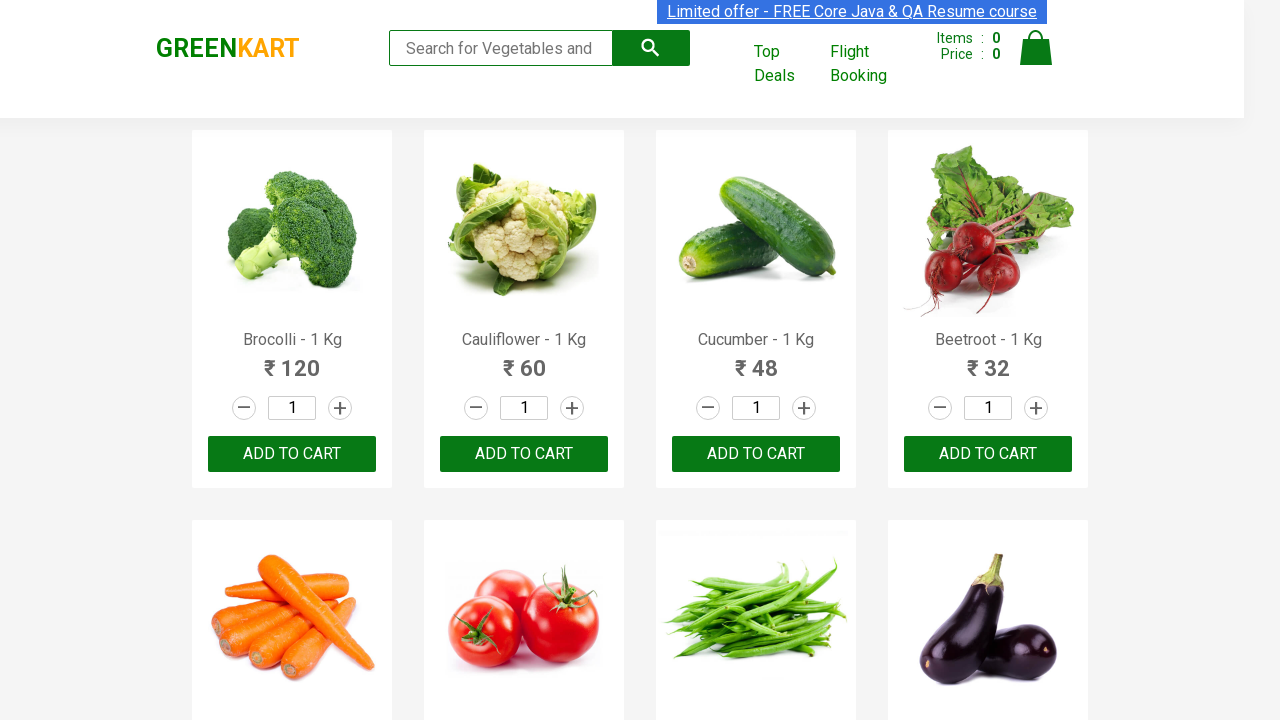

Added Cucumber to shopping cart at (756, 454) on xpath=//div[@class='product-action']/button >> nth=2
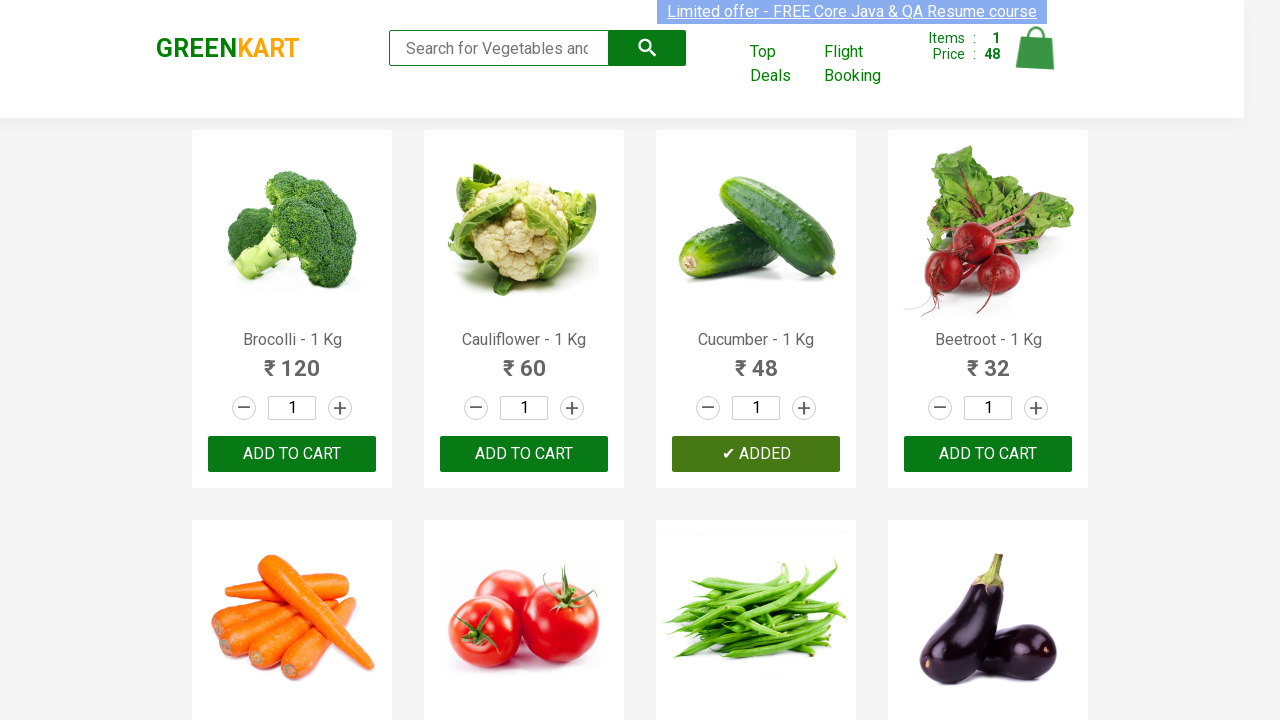

Added Tomato to shopping cart at (524, 360) on xpath=//div[@class='product-action']/button >> nth=5
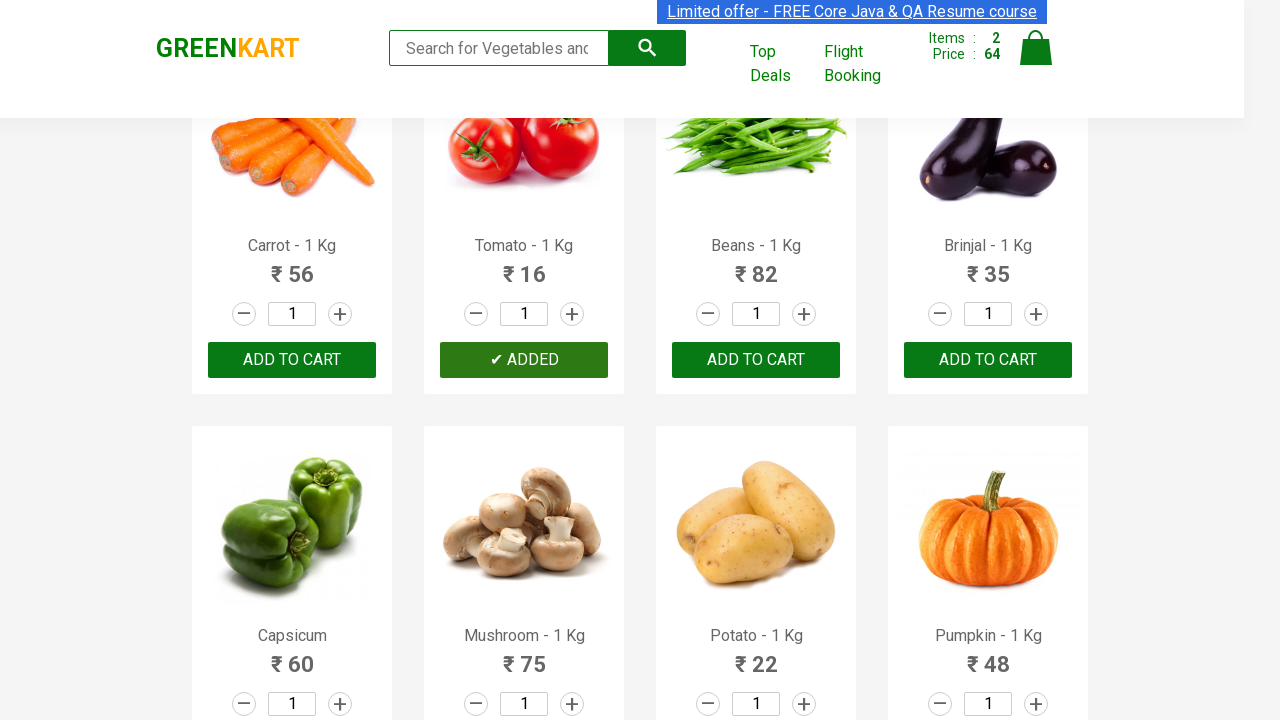

Added Potato to shopping cart at (756, 360) on xpath=//div[@class='product-action']/button >> nth=10
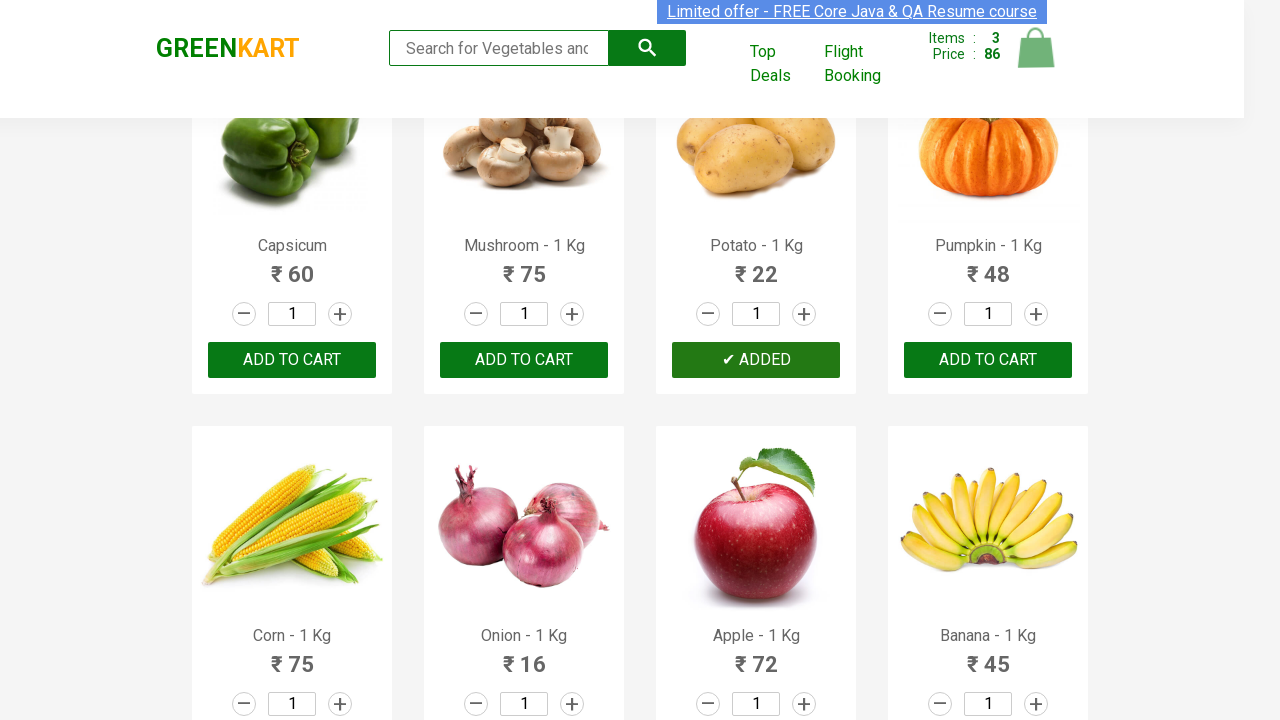

Added Onion to shopping cart at (524, 360) on xpath=//div[@class='product-action']/button >> nth=13
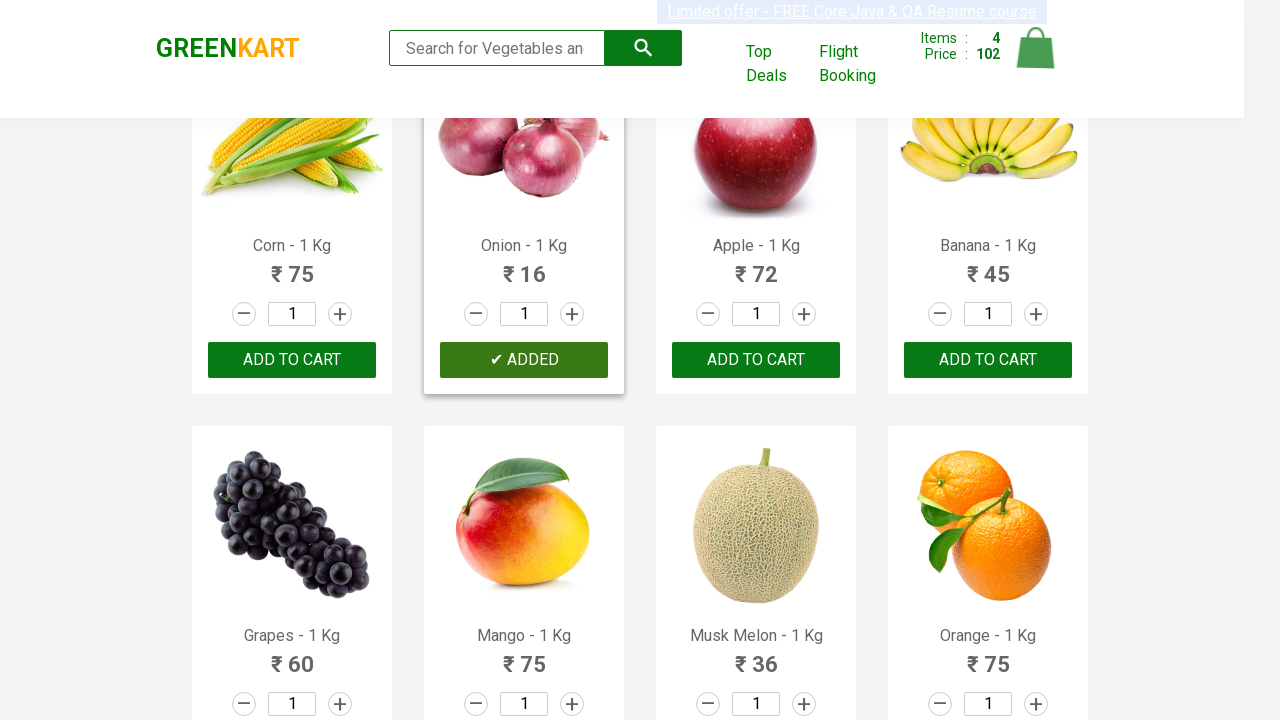

Clicked on cart icon to open shopping cart at (1036, 59) on .cart-icon
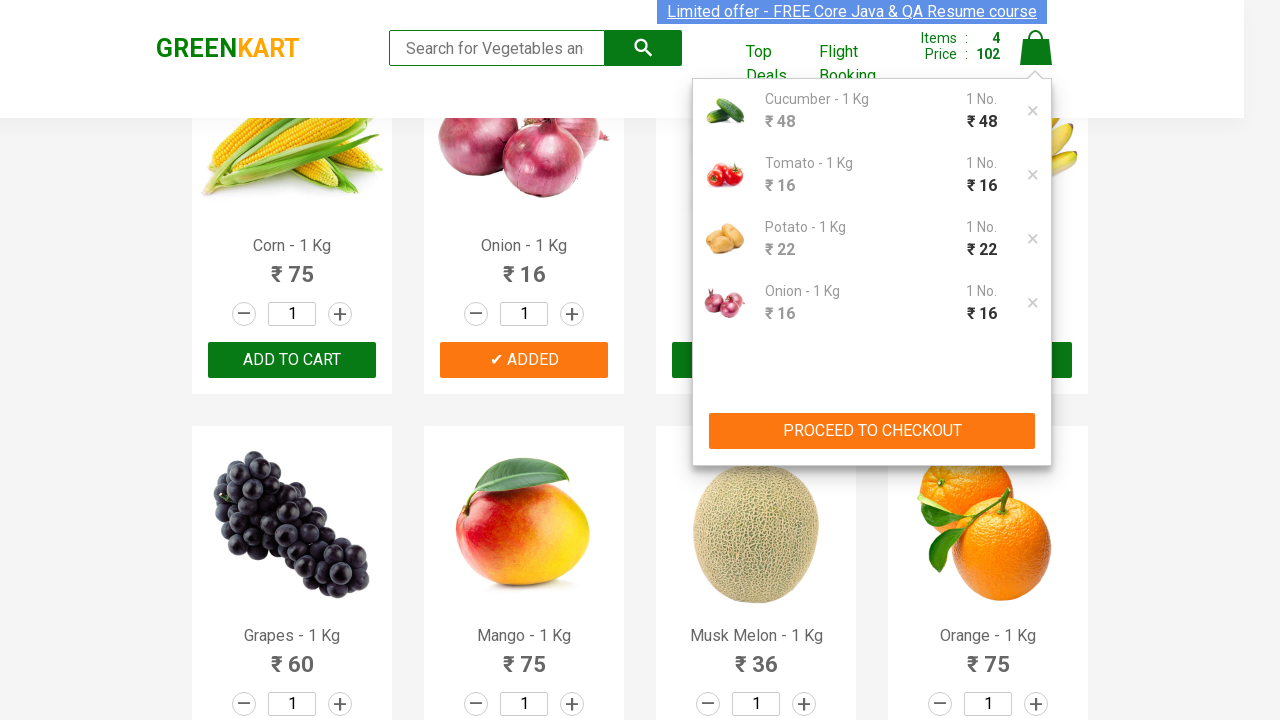

Clicked proceed to checkout button at (872, 431) on div.cart-preview.active > div.action-block > button
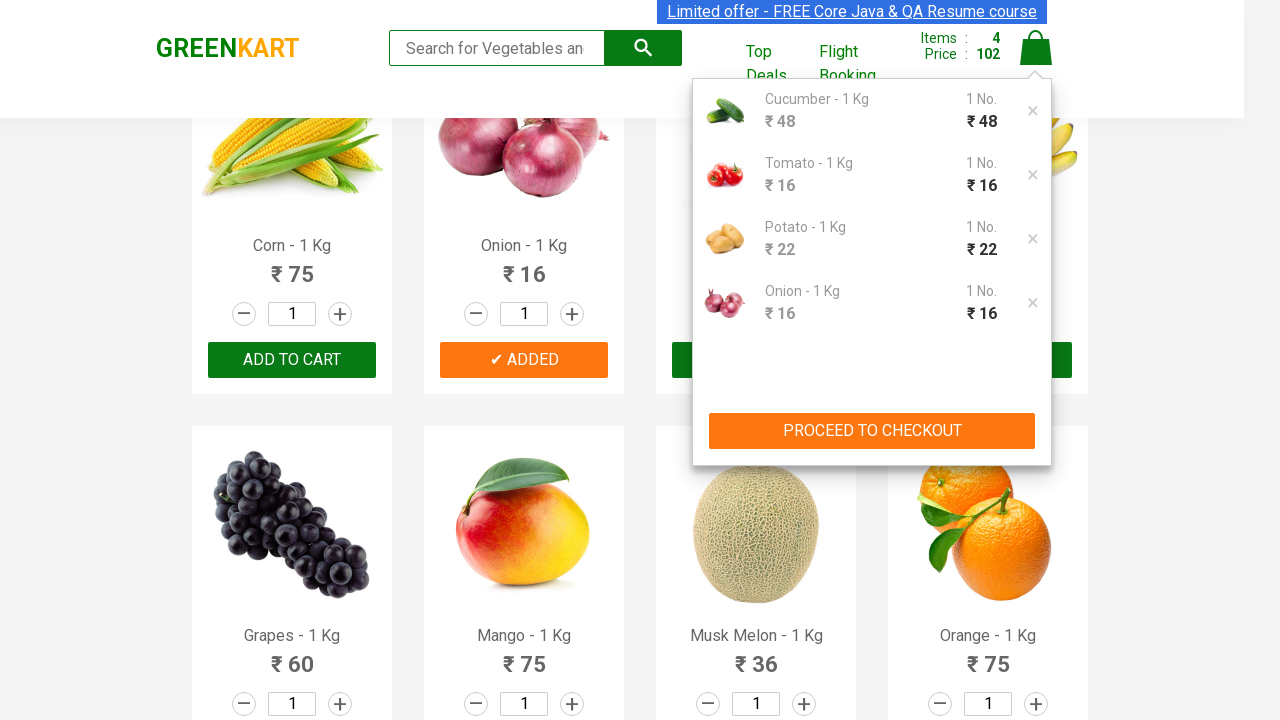

Entered promo code 'rahulshettyacademy' in promo code field on .promoCode
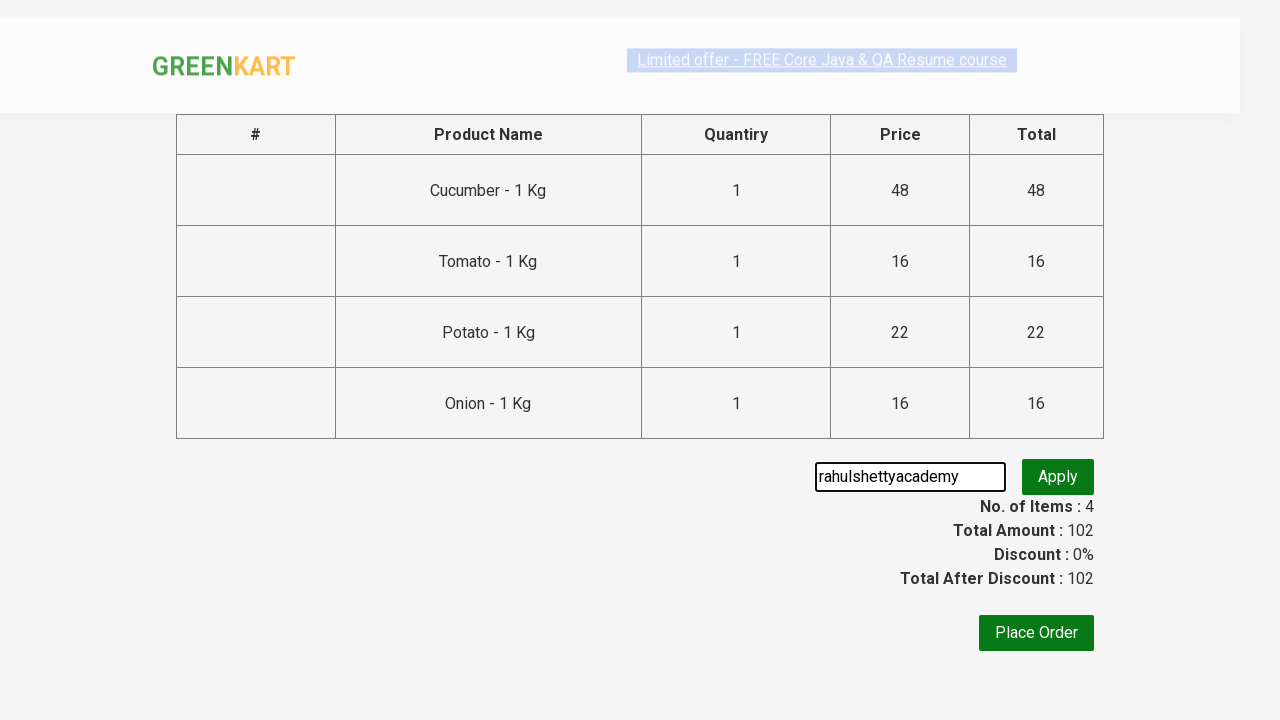

Clicked apply promo button to apply discount code at (1058, 490) on .promoBtn
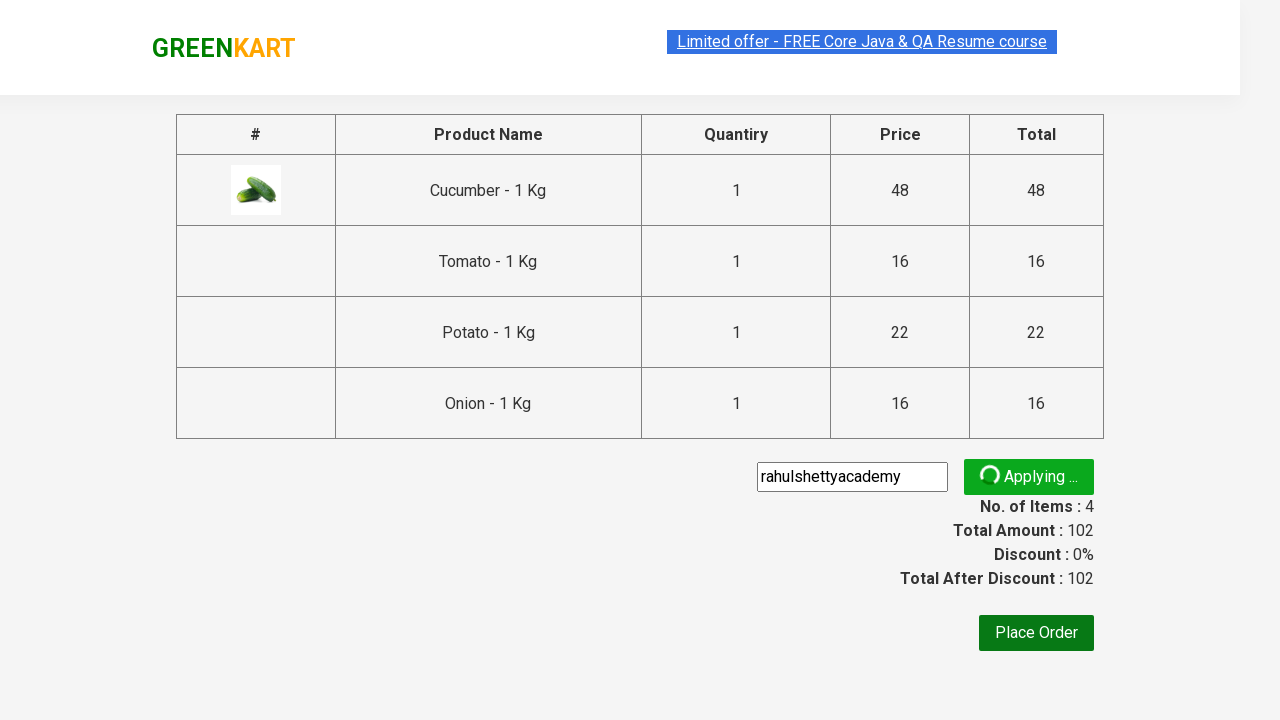

Promo code successfully applied and discount information displayed
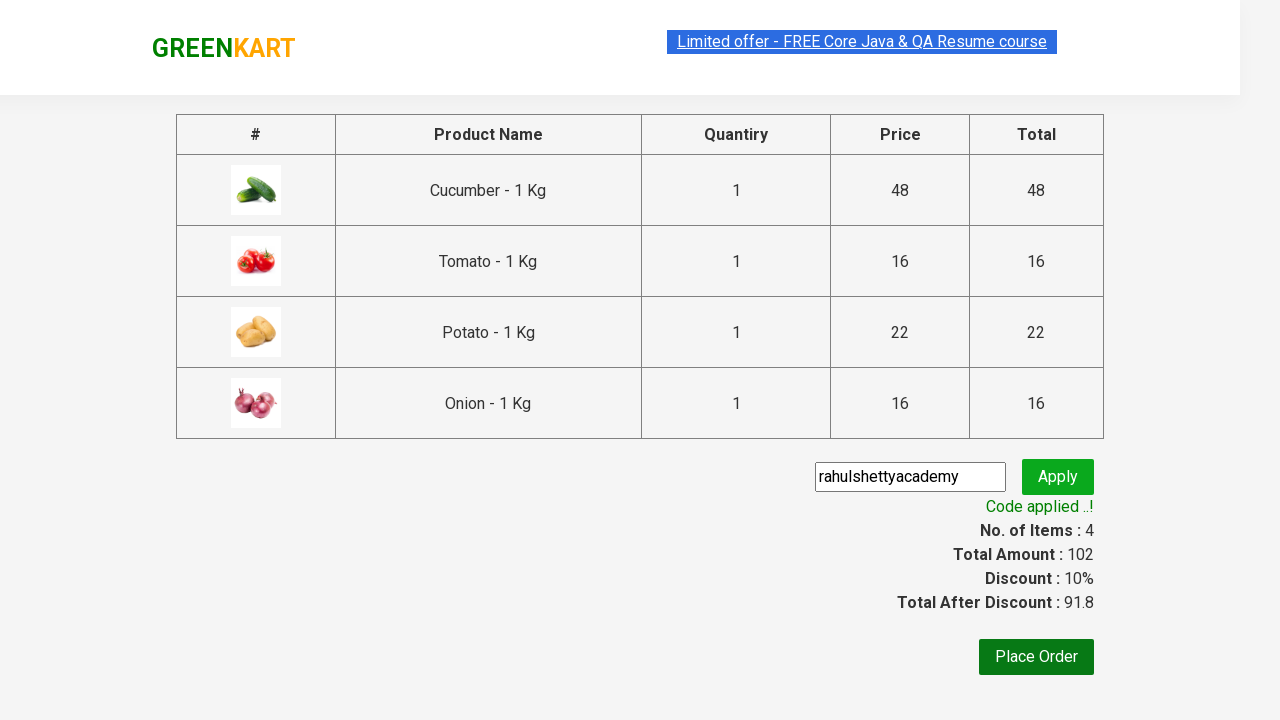

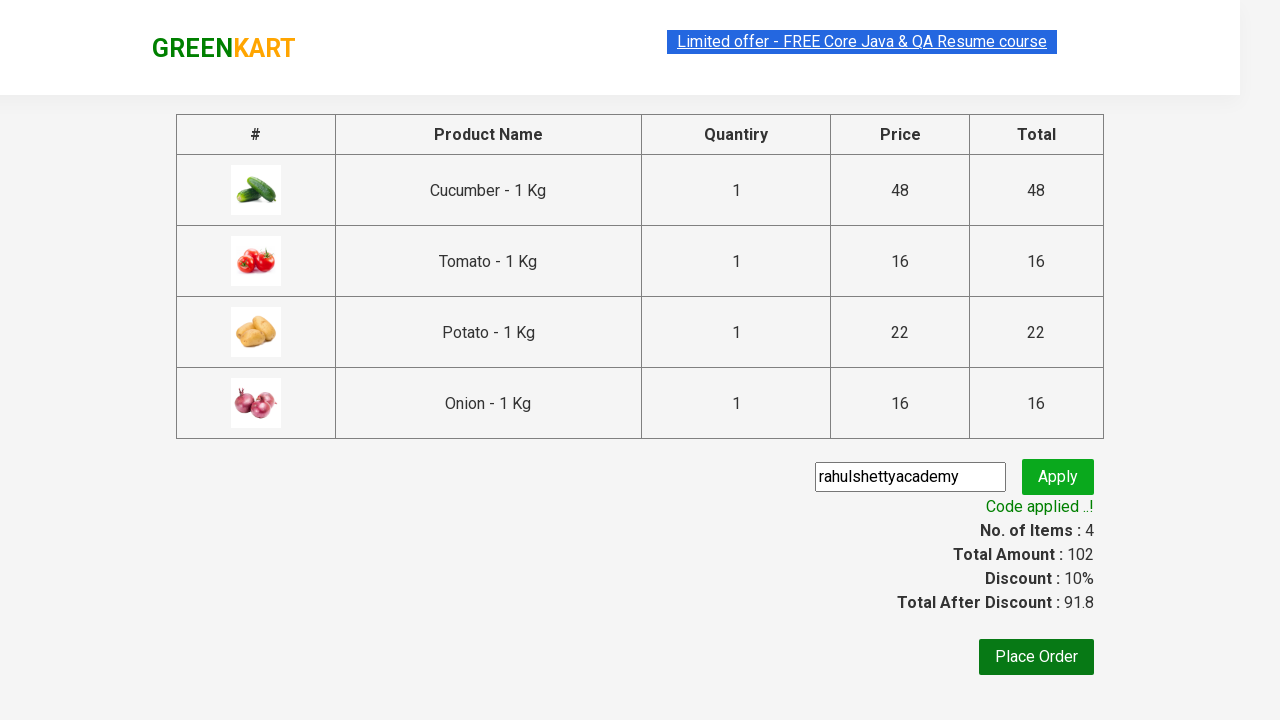